Tests downloading a file from an external website by clicking a download link and verifying the downloaded file name

Starting URL: http://the-internet.herokuapp.com/download

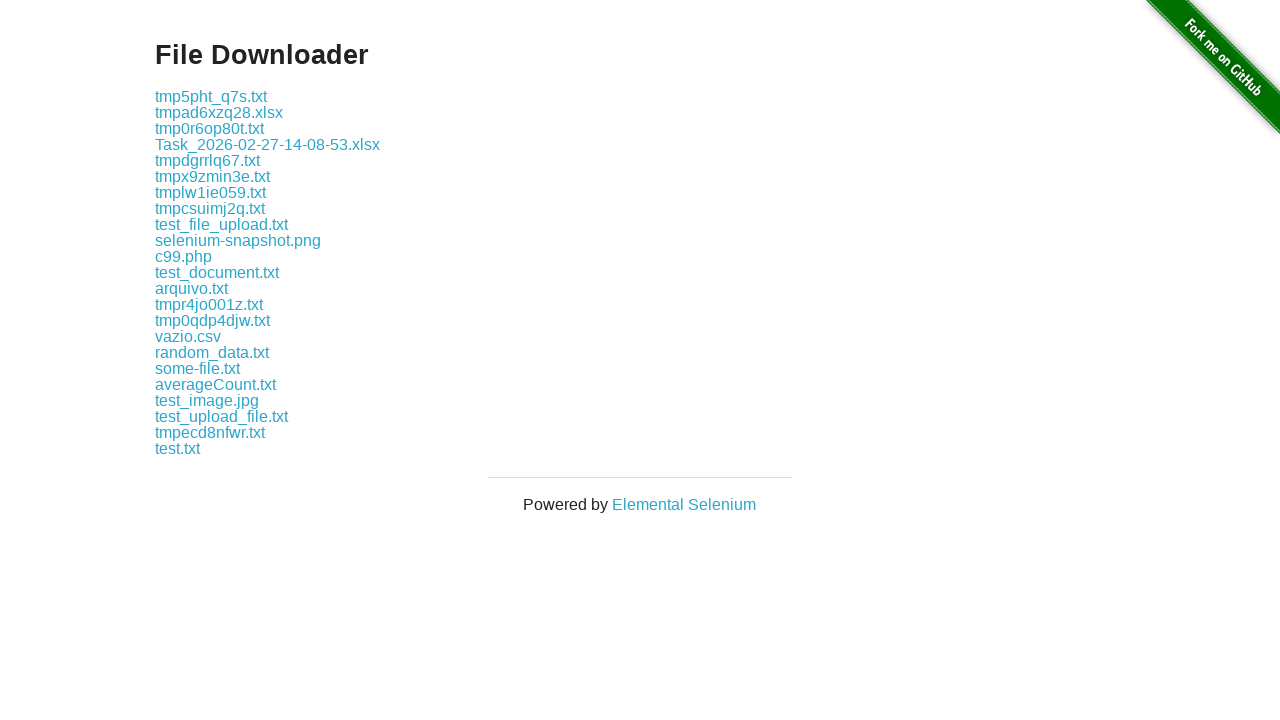

Clicked download link for some-file.txt at (198, 368) on a:text('some-file.txt')
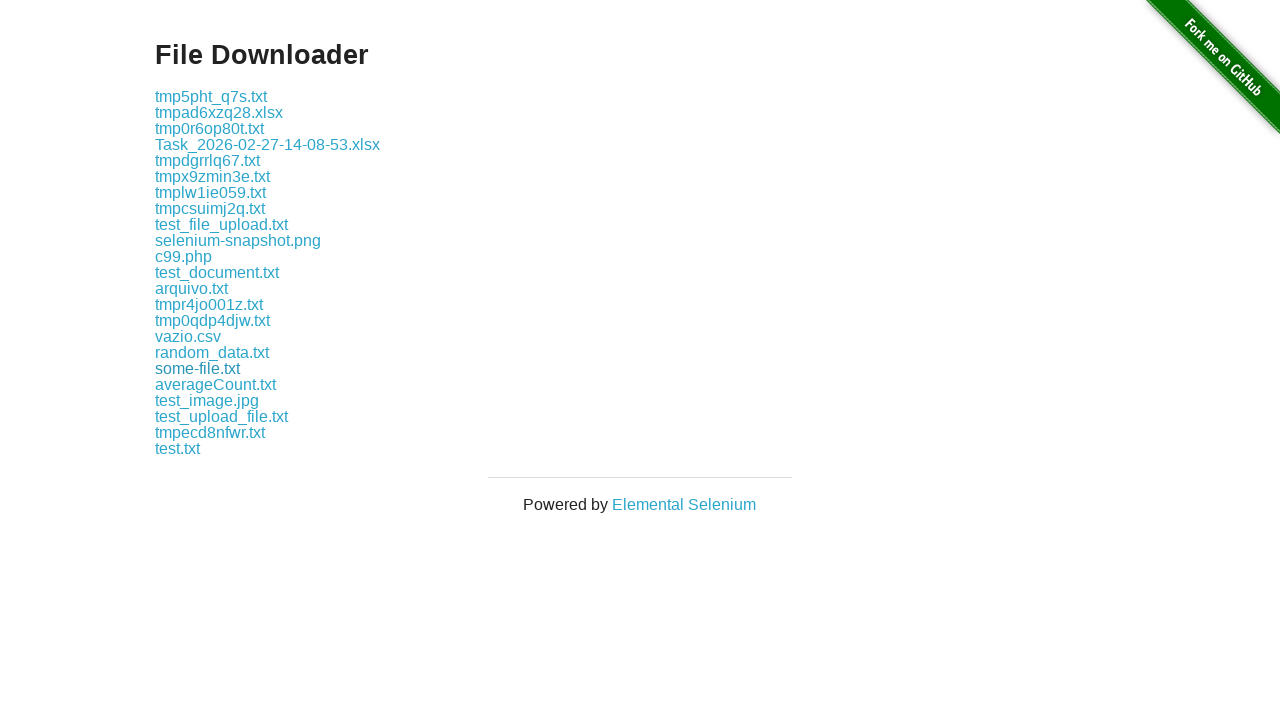

Download completed and file object obtained
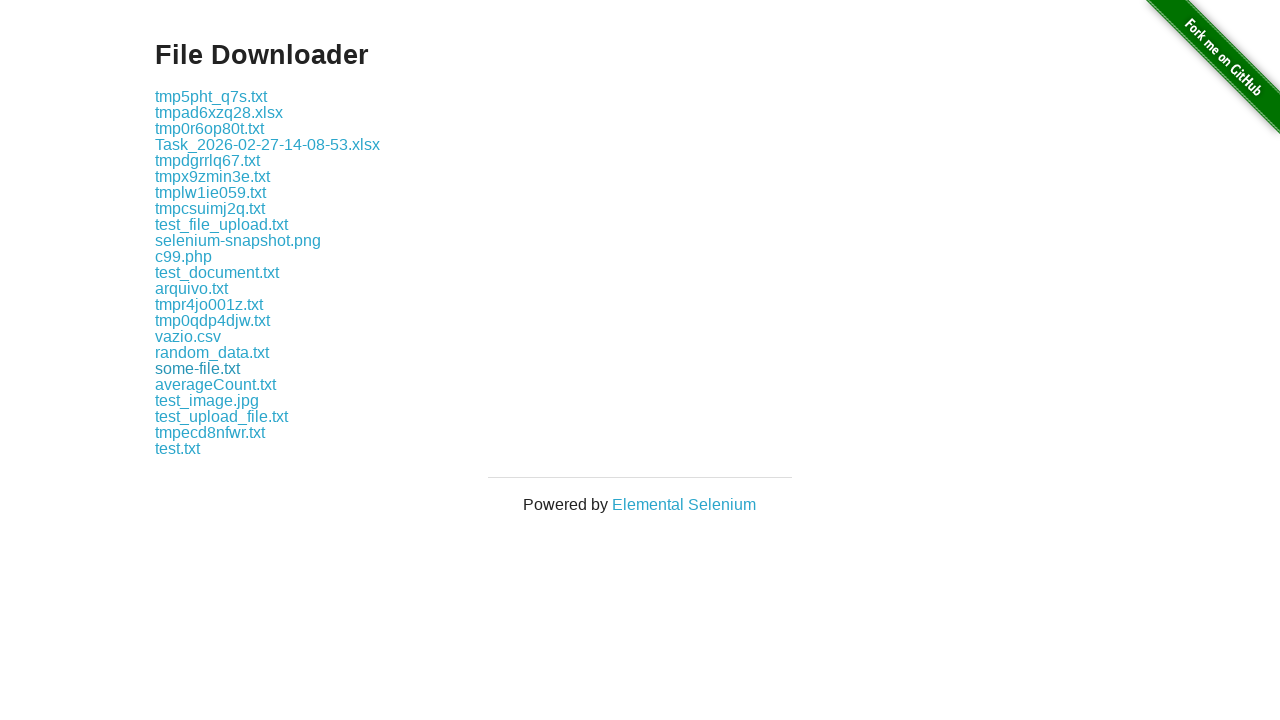

Verified downloaded file name is 'some-file.txt'
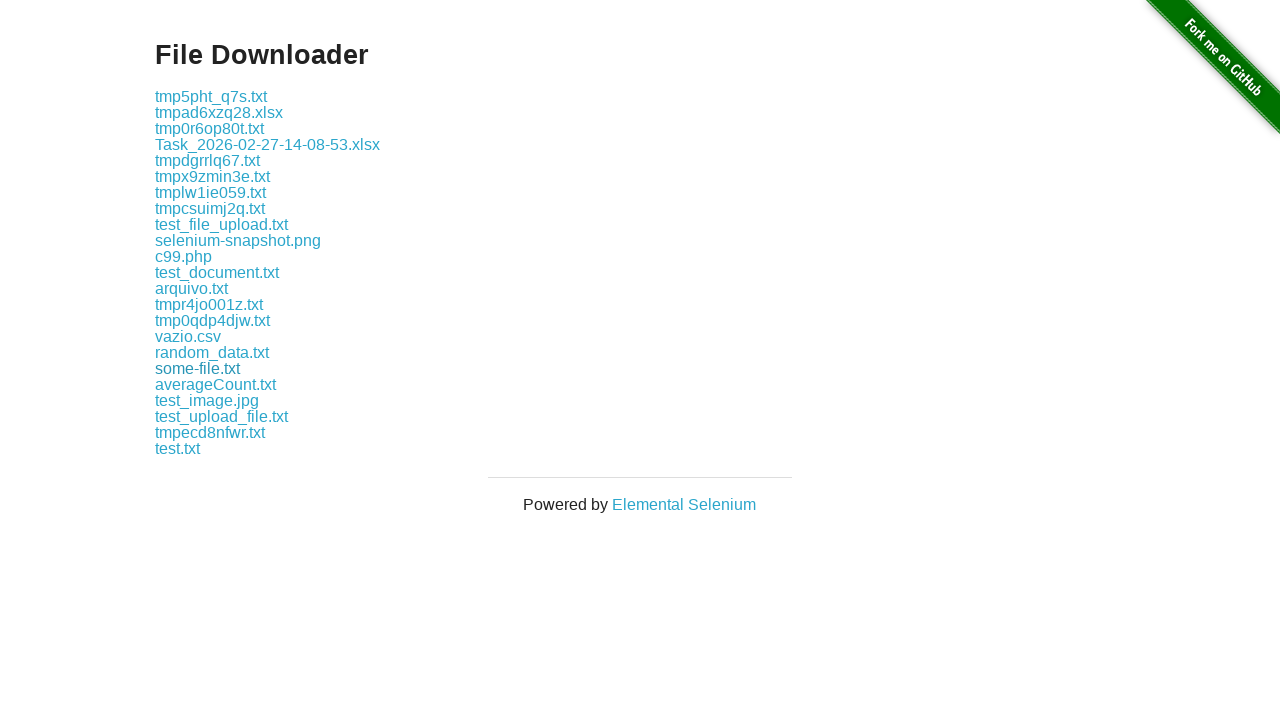

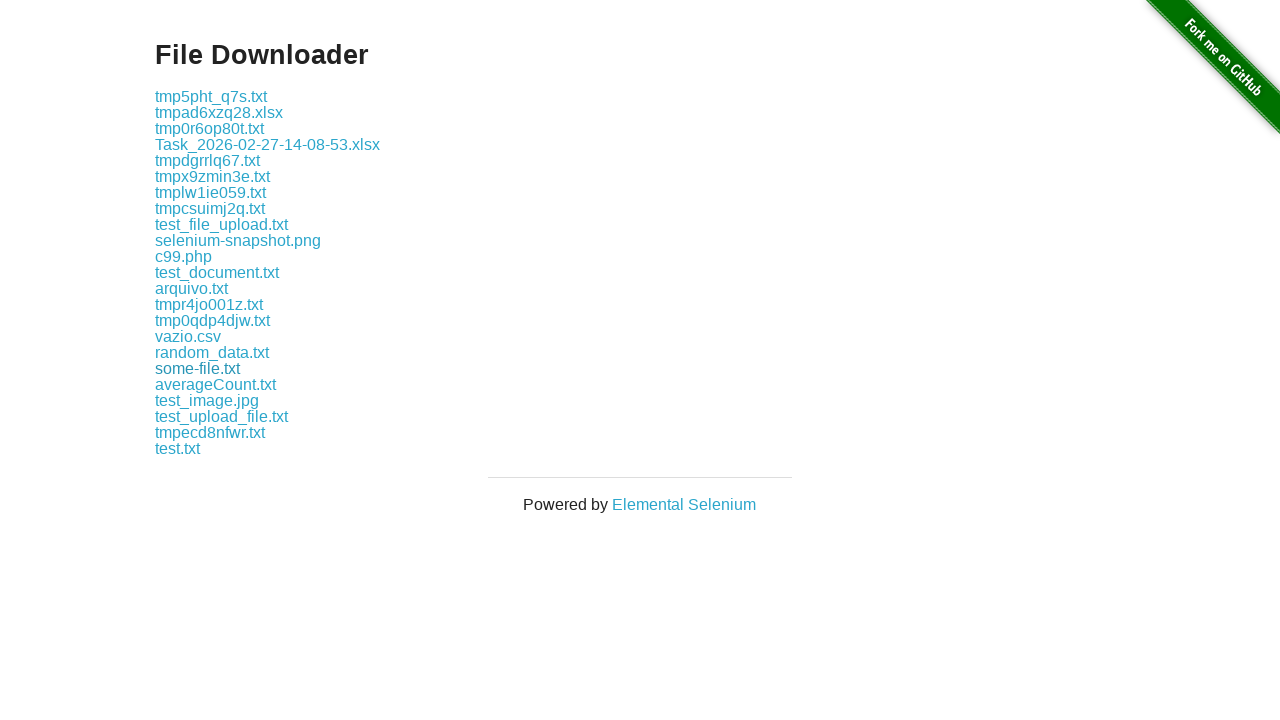